Solves a mathematical puzzle by extracting a value from an element attribute, calculating a result, and submitting a form with checkboxes

Starting URL: http://suninjuly.github.io/get_attribute.html

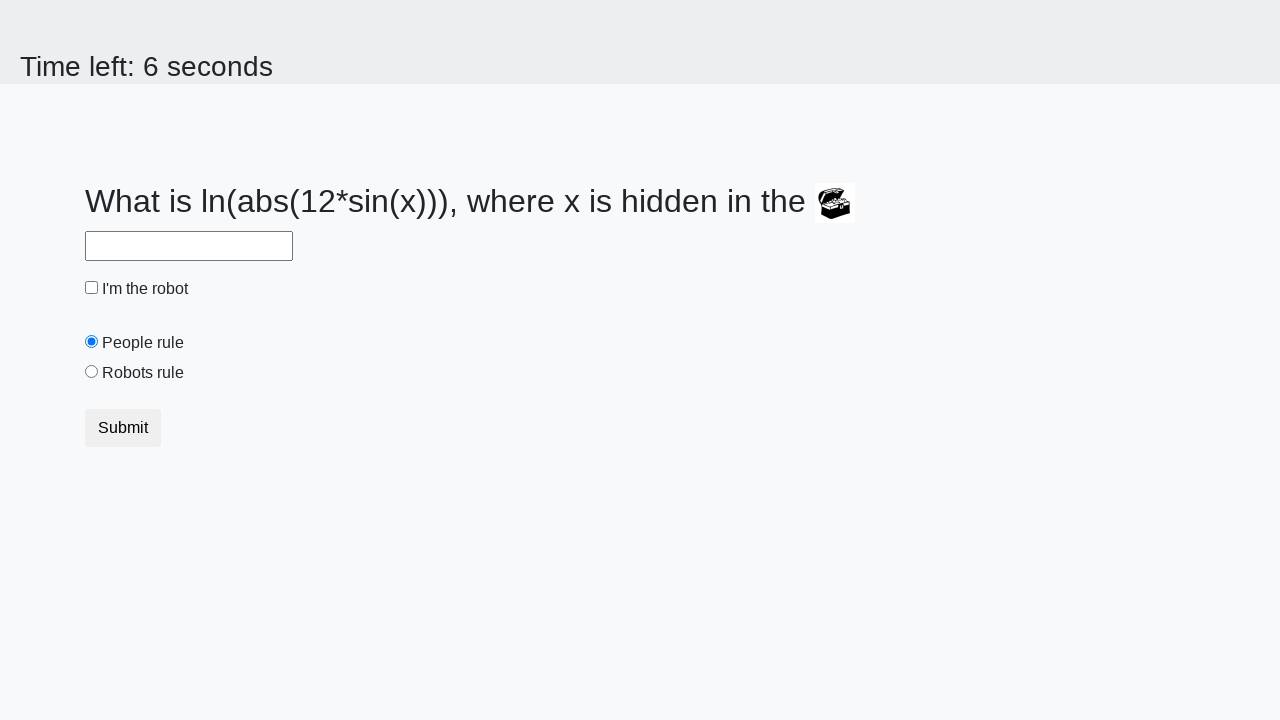

Extracted valuex attribute from treasure element
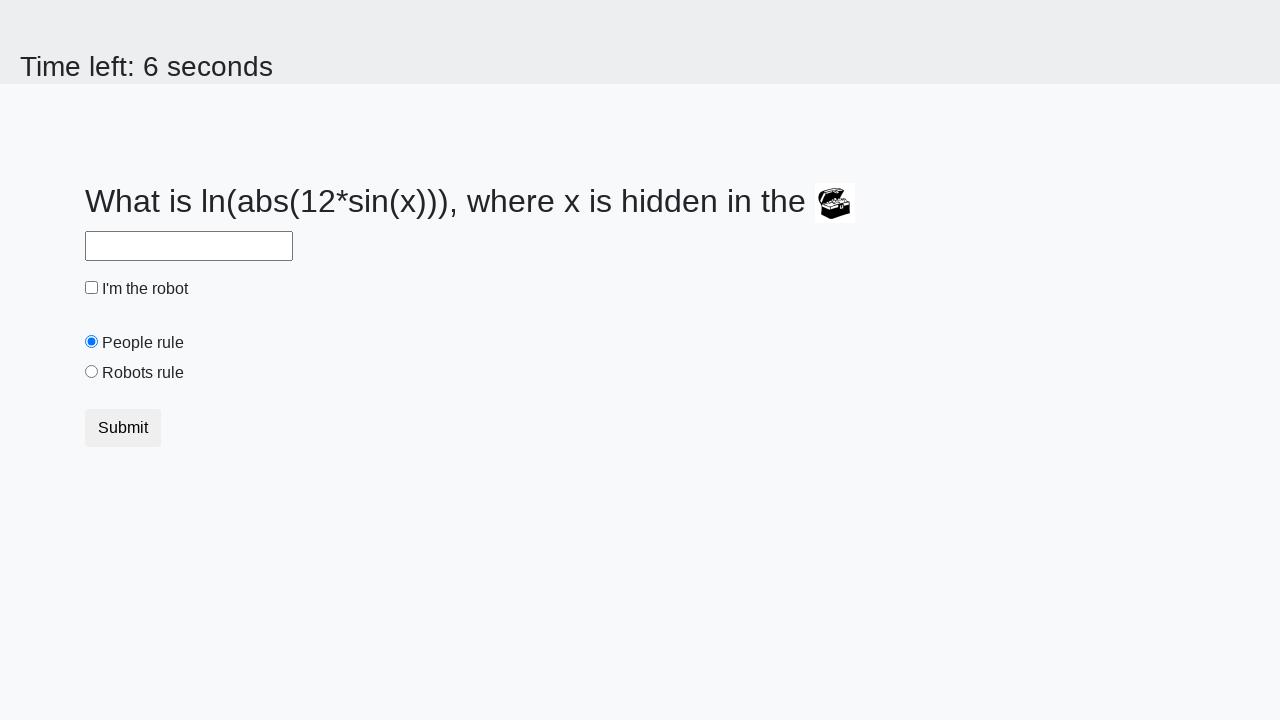

Calculated mathematical result using log and sin functions
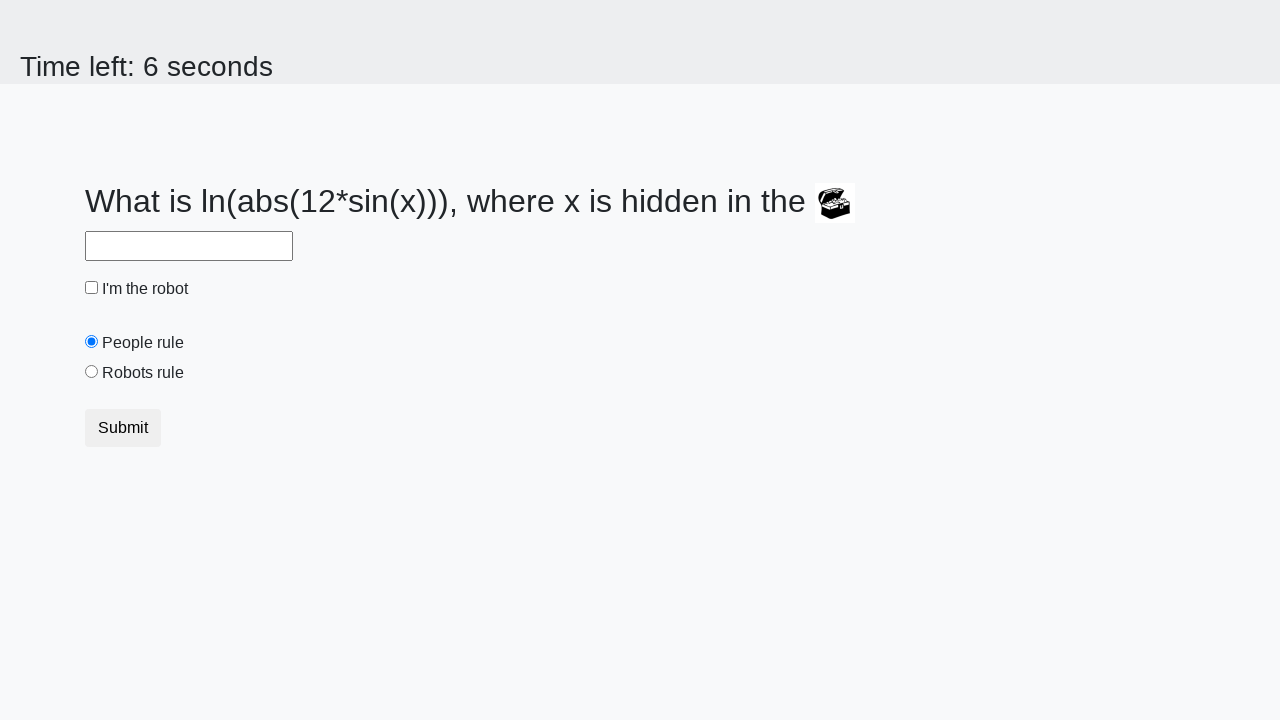

Filled answer field with calculated value on #answer
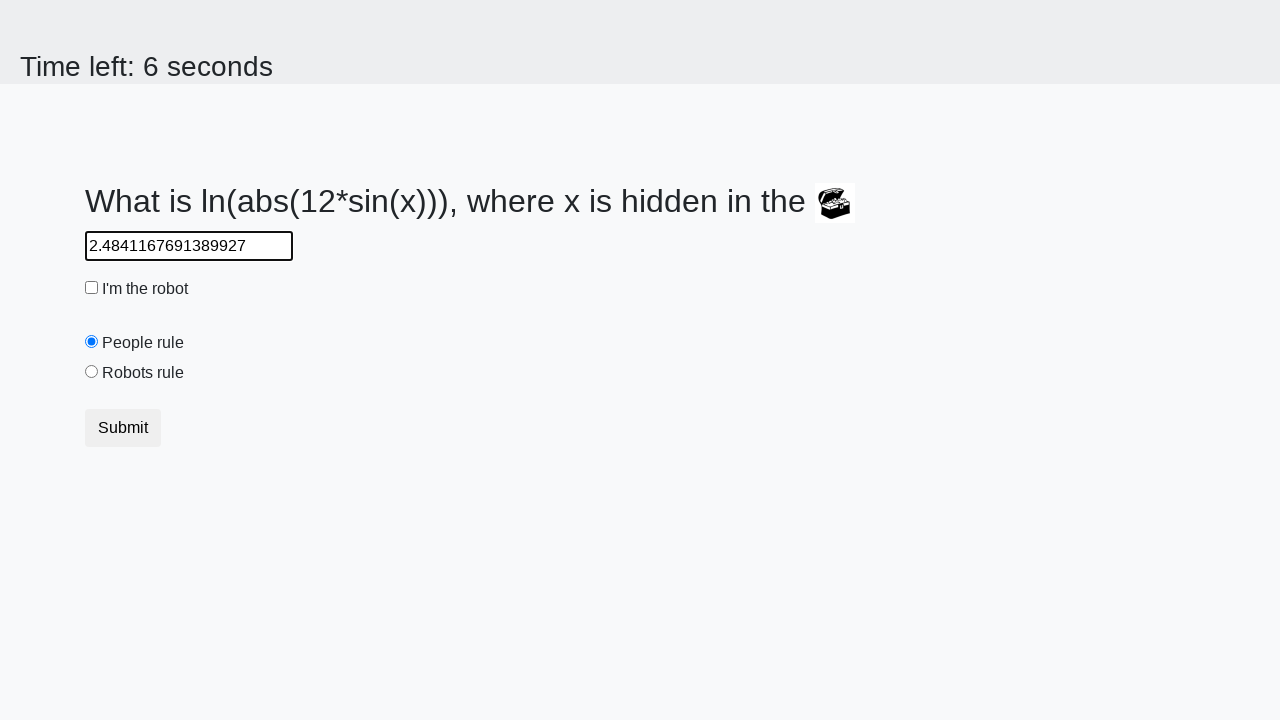

Checked the robot checkbox at (92, 288) on #robotCheckbox
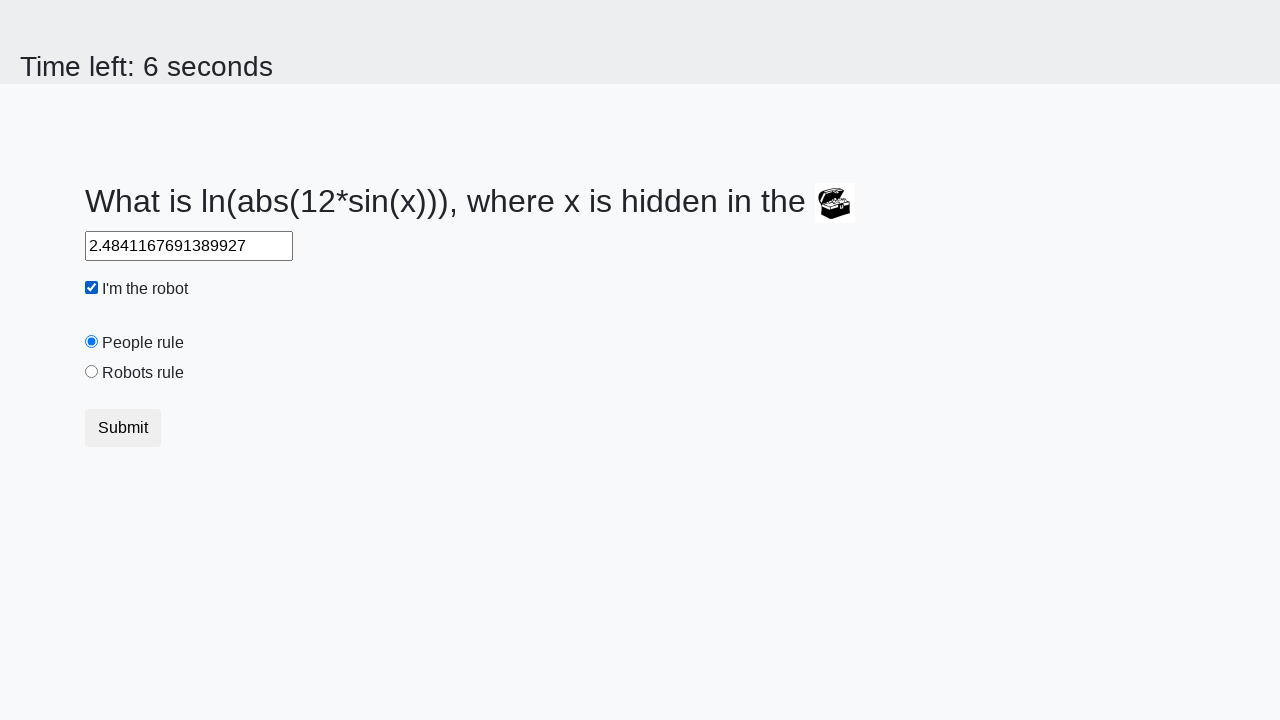

Selected the robots rule radio button at (92, 372) on #robotsRule
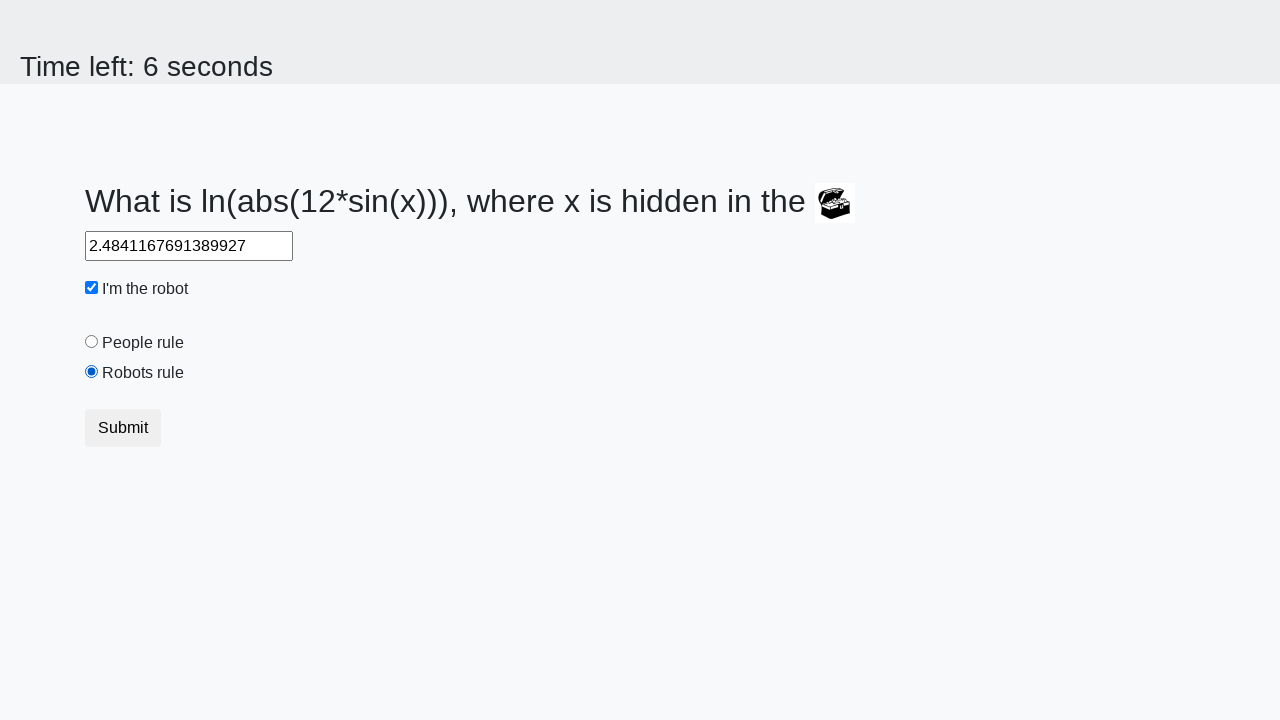

Clicked submit button to submit the form at (123, 428) on .btn.btn-default
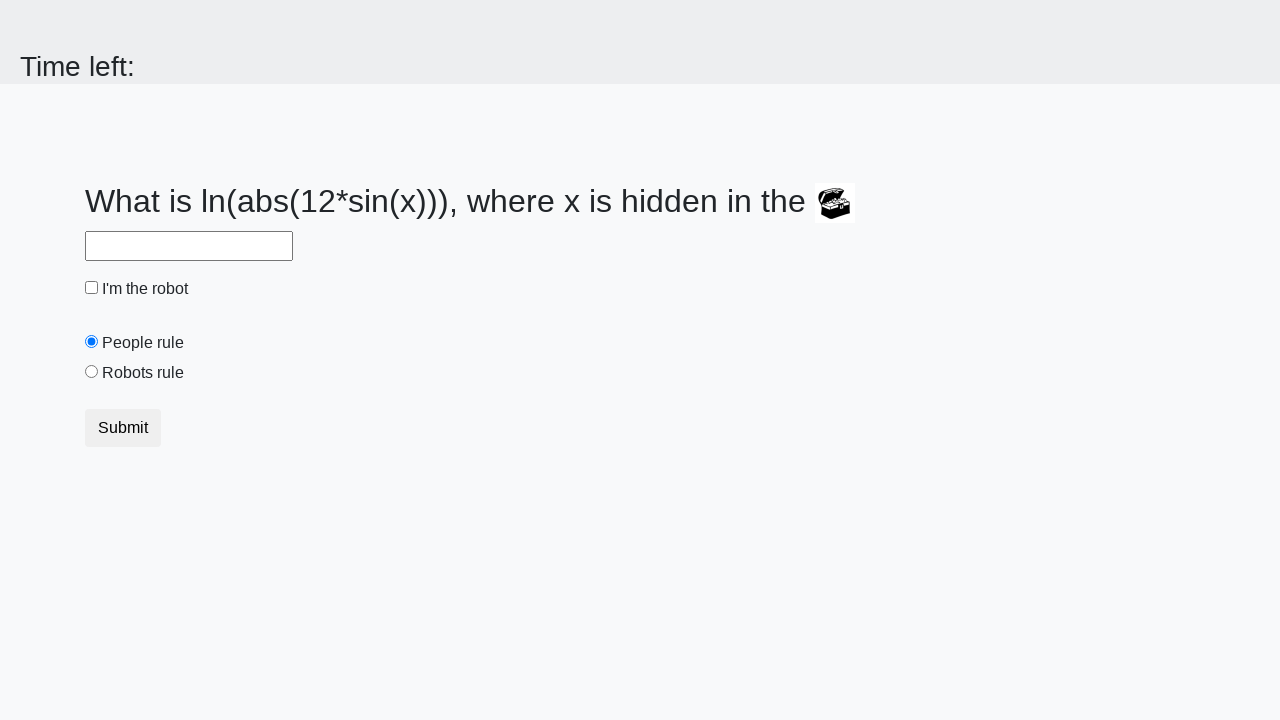

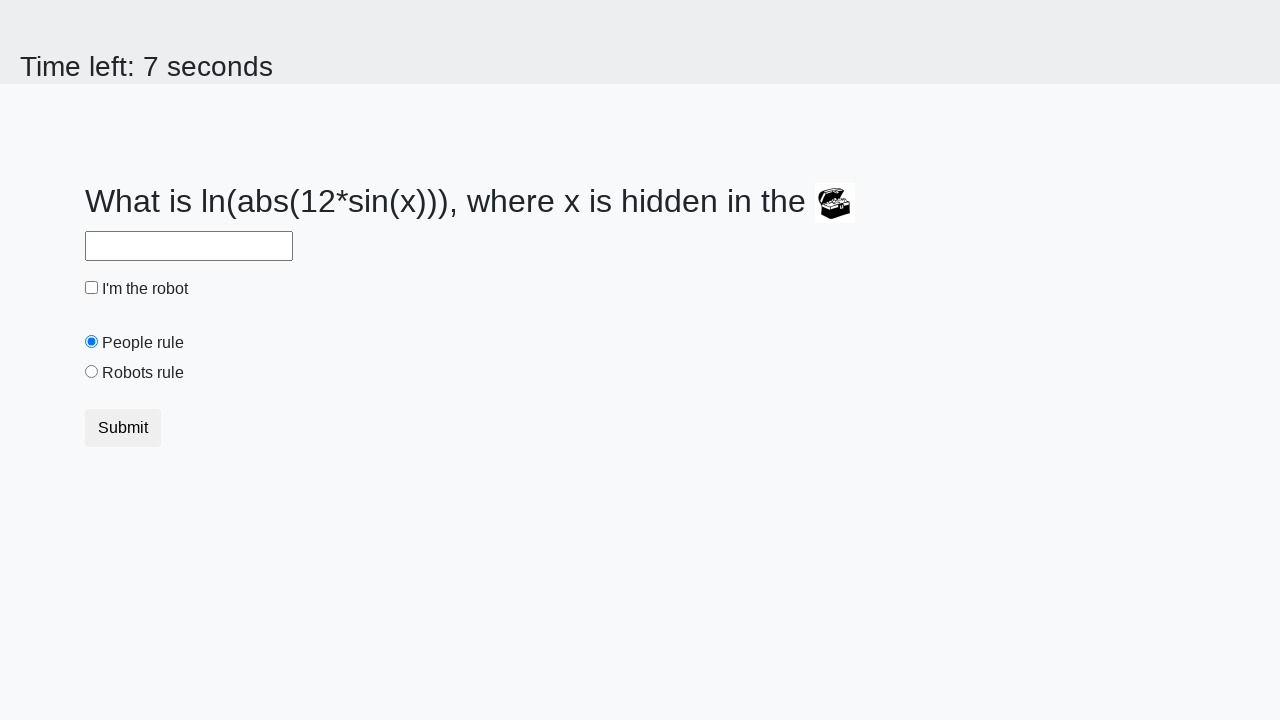